Navigates to Python.org and verifies the documentation widget link is present on the page

Starting URL: https://www.python.org/

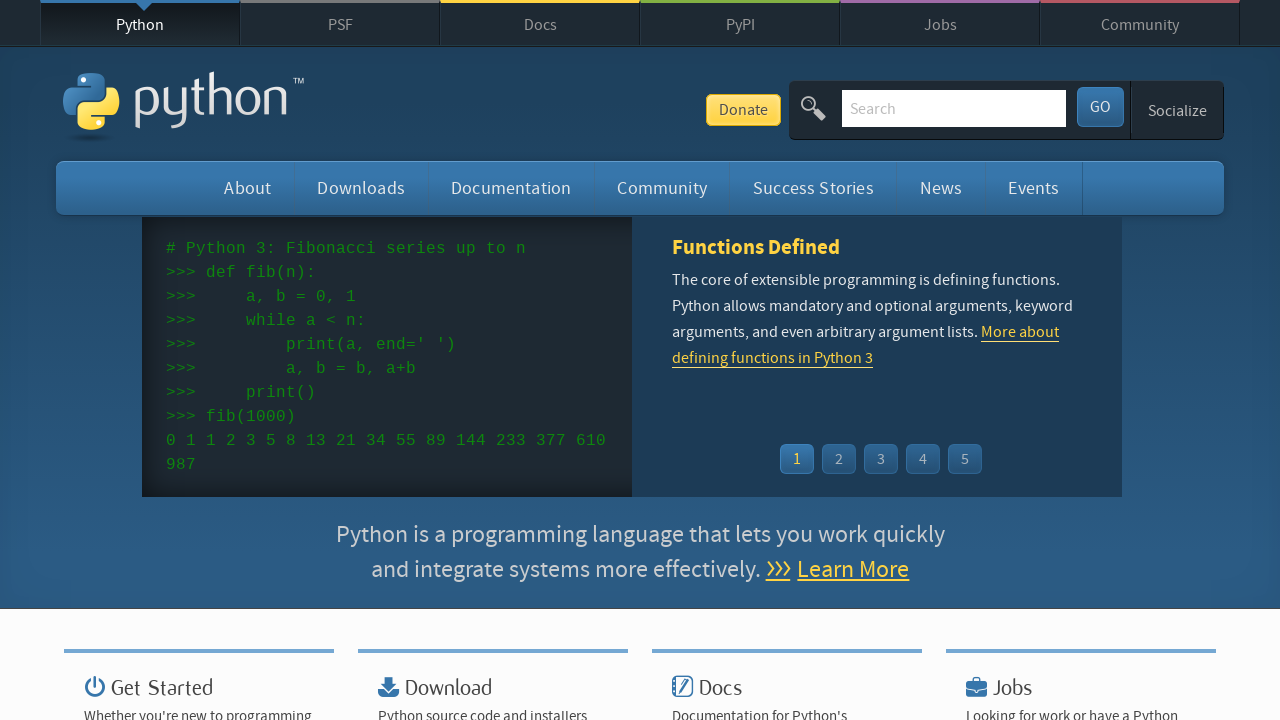

Navigated to https://www.python.org/
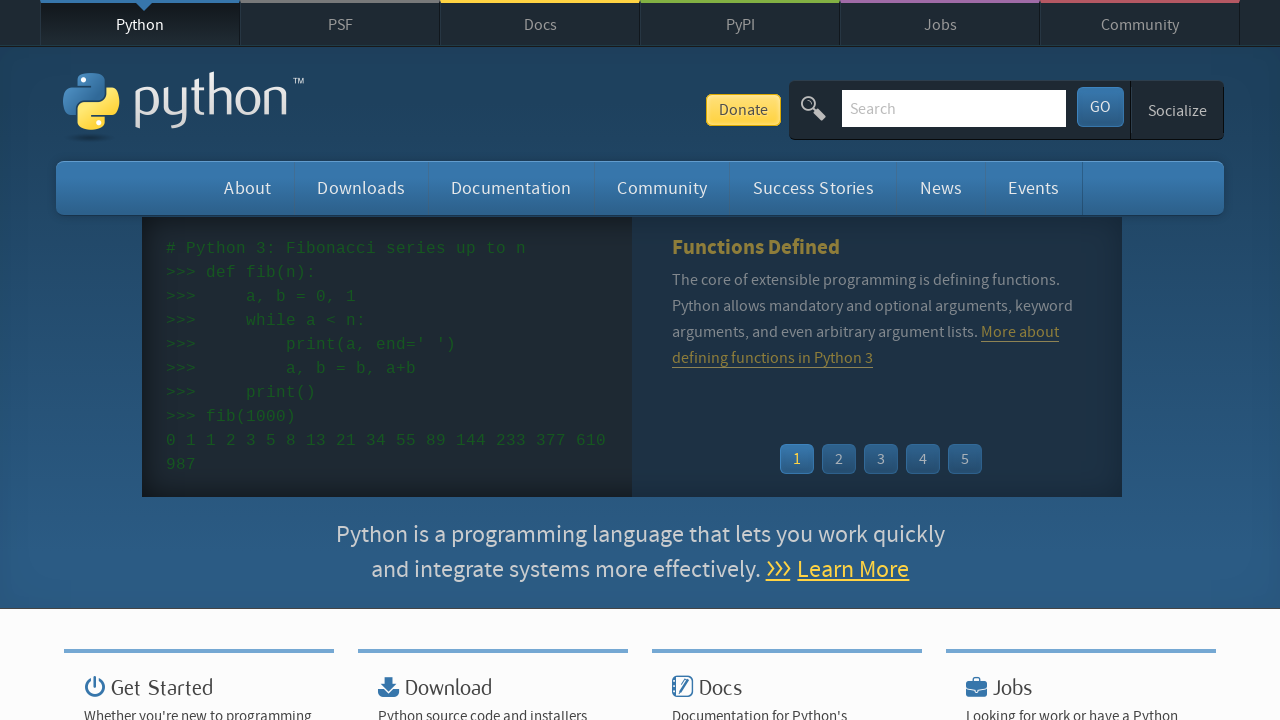

Documentation widget link selector is present on the page
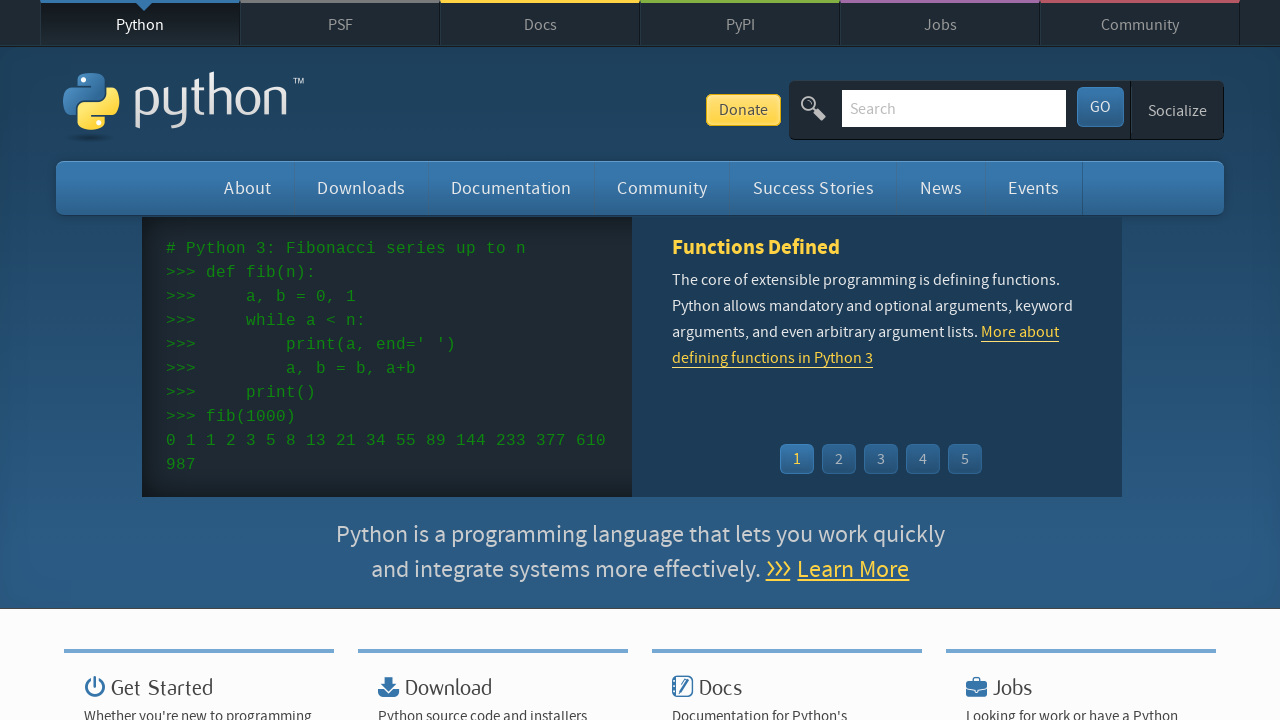

Located the documentation widget link element
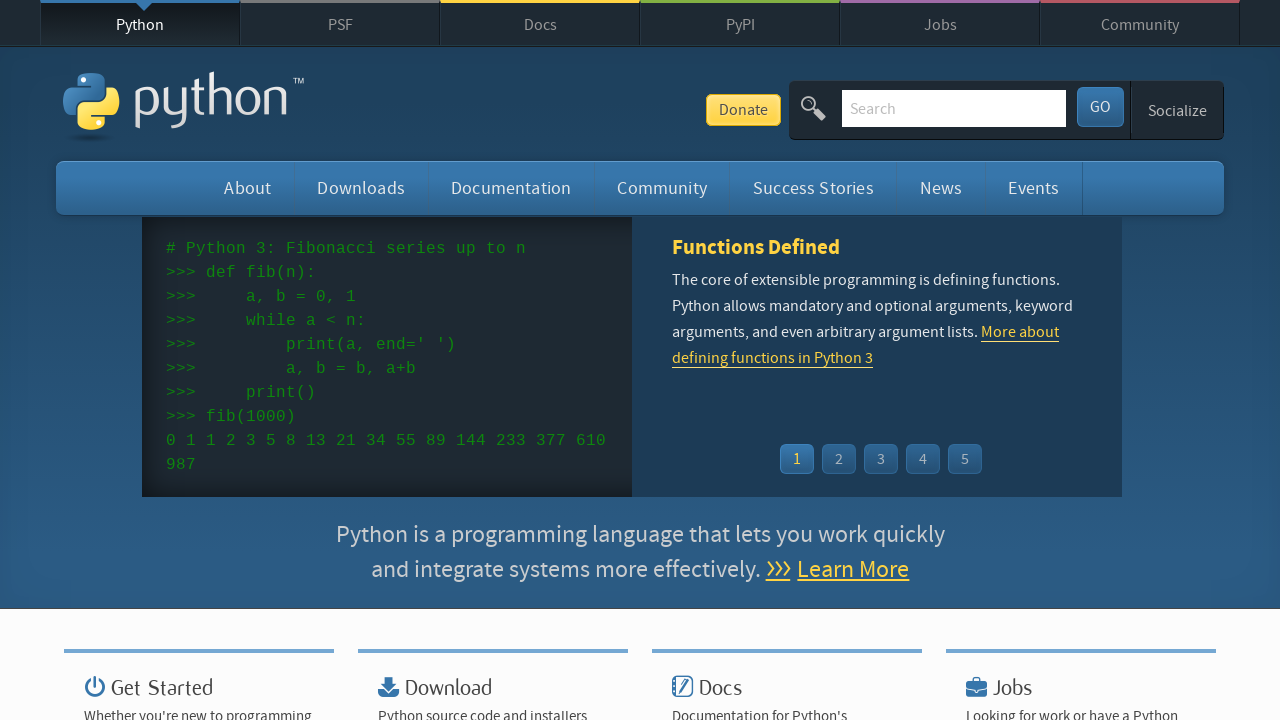

Documentation widget link is visible
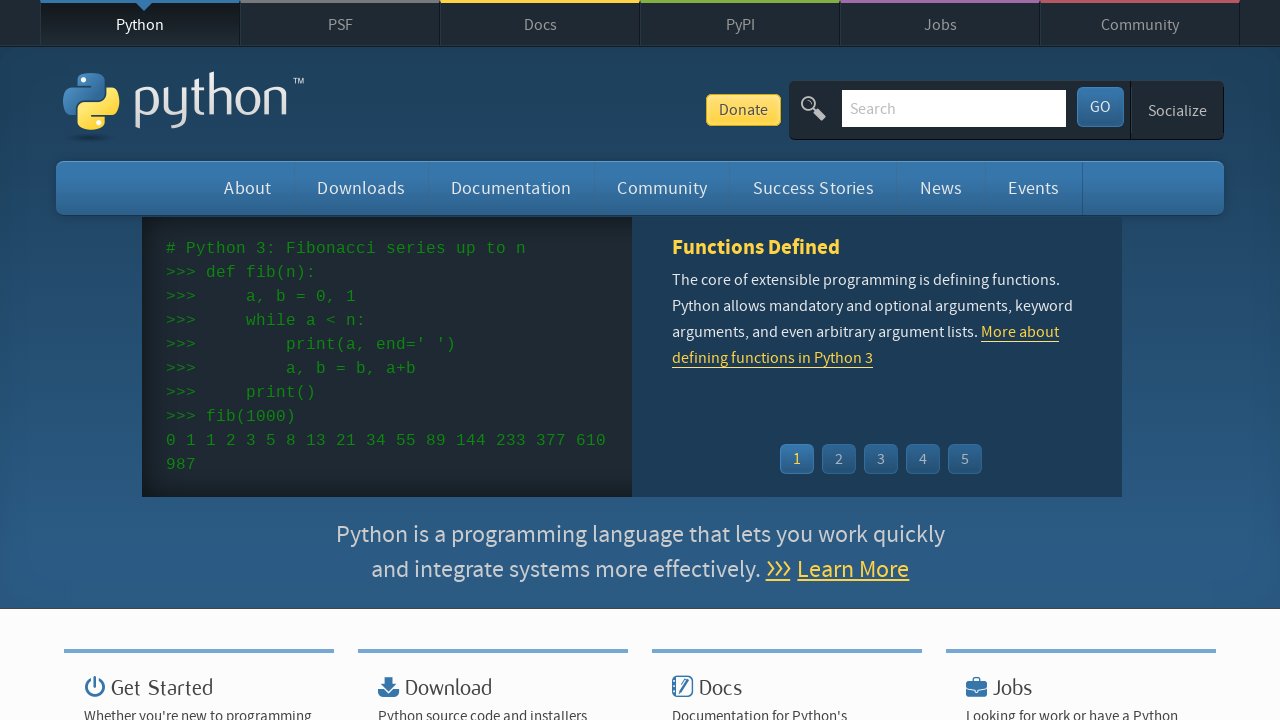

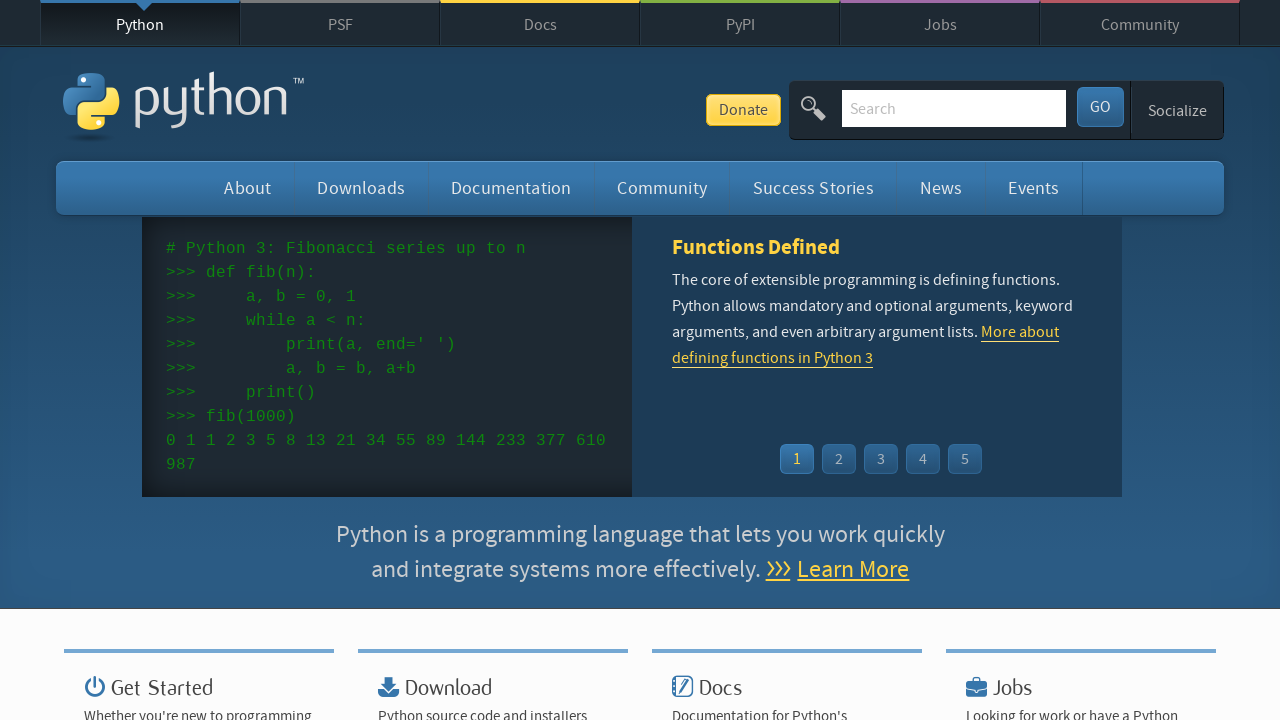